Tests form validation by clicking the Sign In button without filling any fields and verifying required field error messages appear

Starting URL: https://dev.wadmp.com/

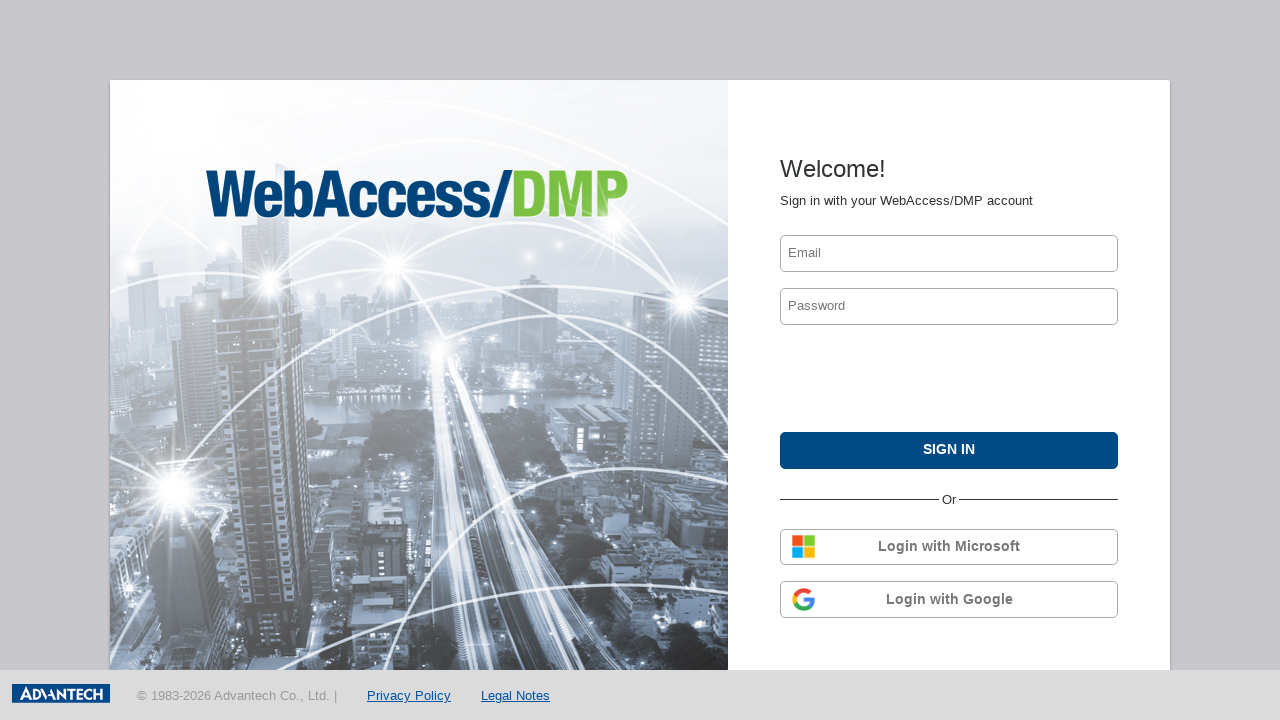

Welcome message appeared on the Sign In page
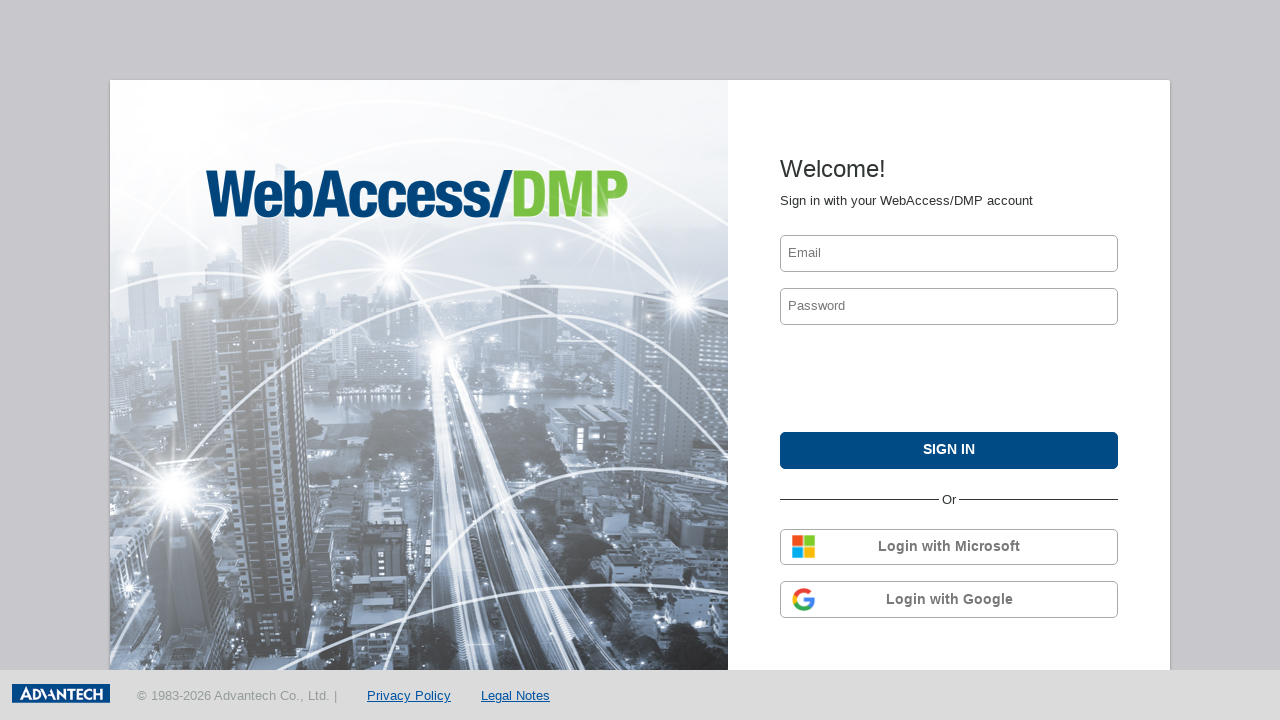

Clicked Sign In button without filling any fields at (949, 450) on button:has-text('SIGN IN')
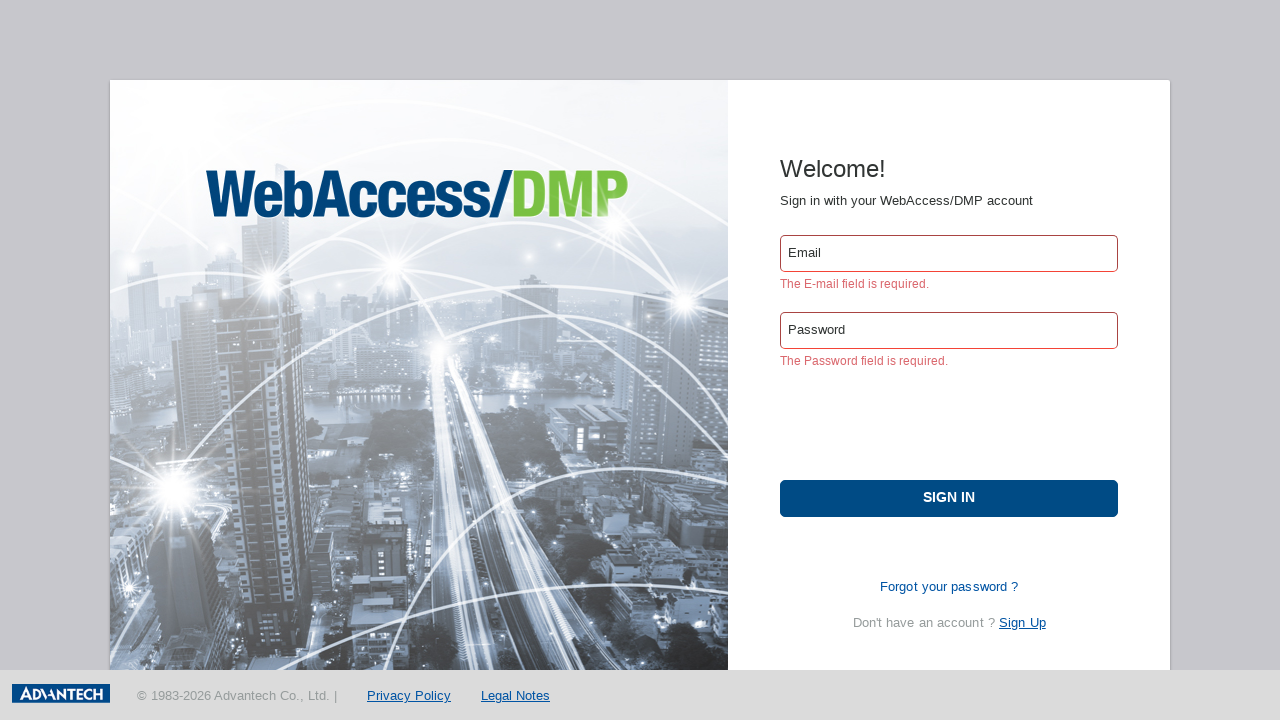

E-mail required field error message appeared
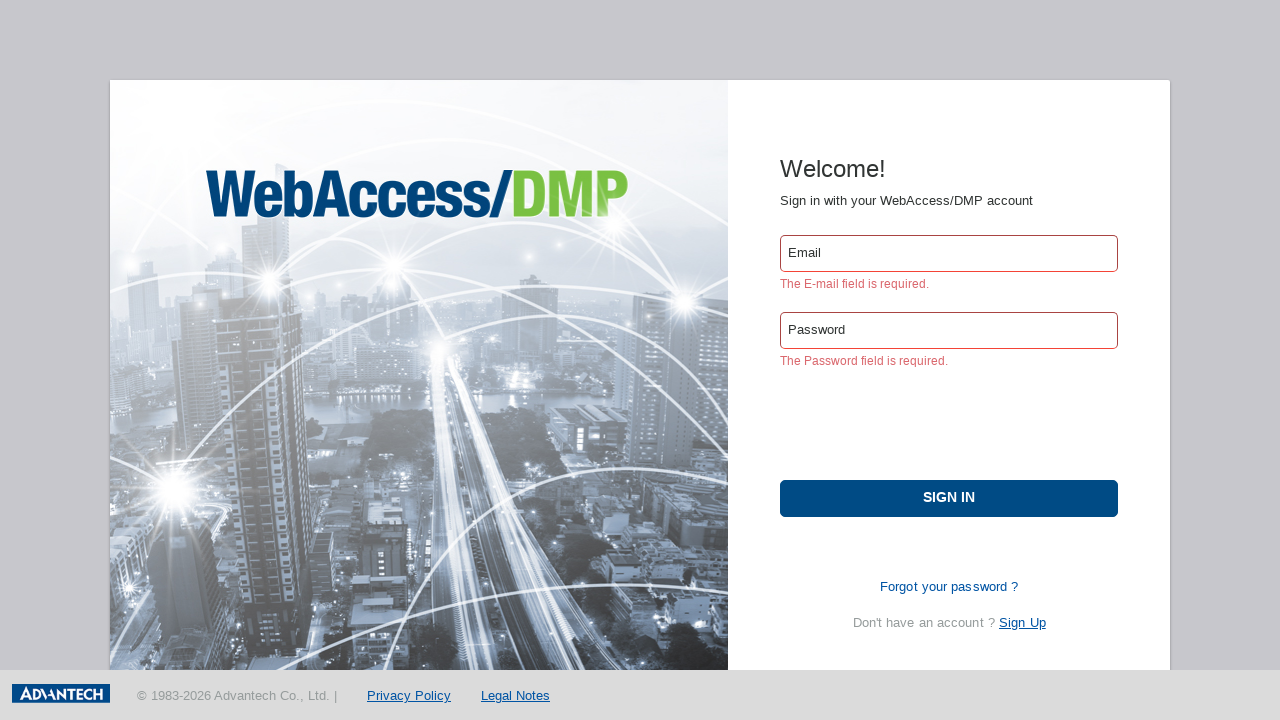

Password required field error message appeared
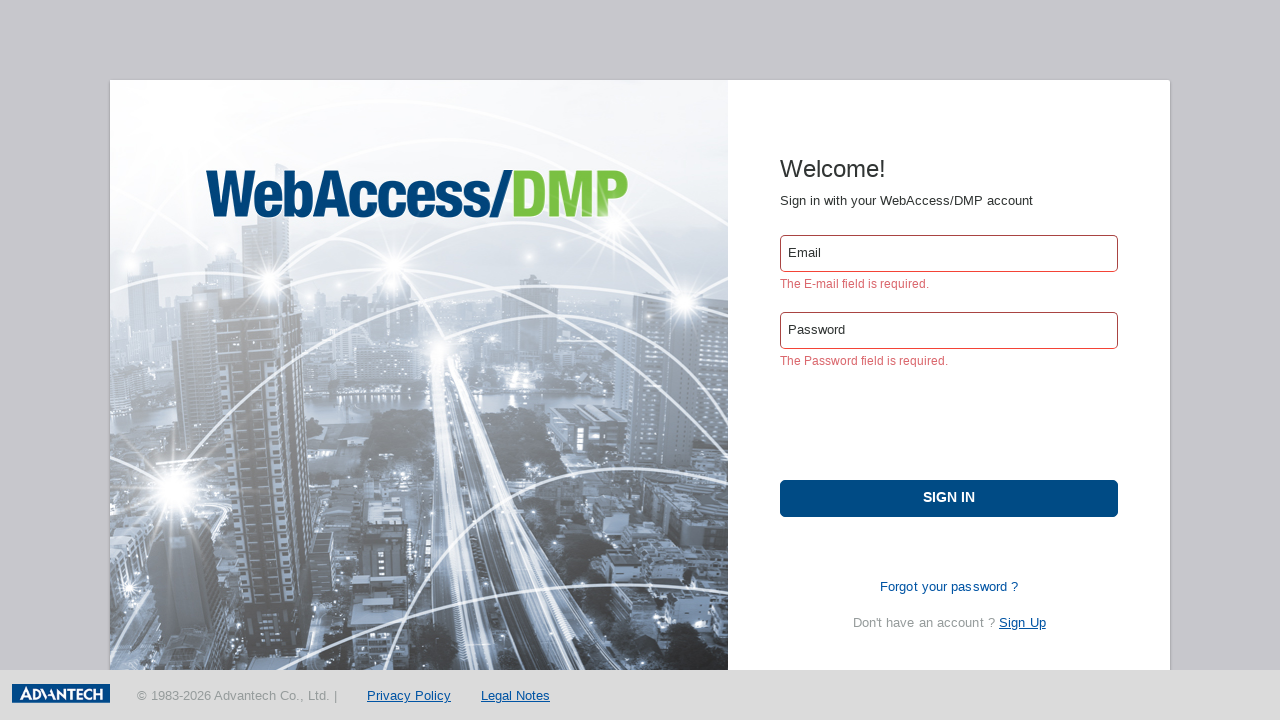

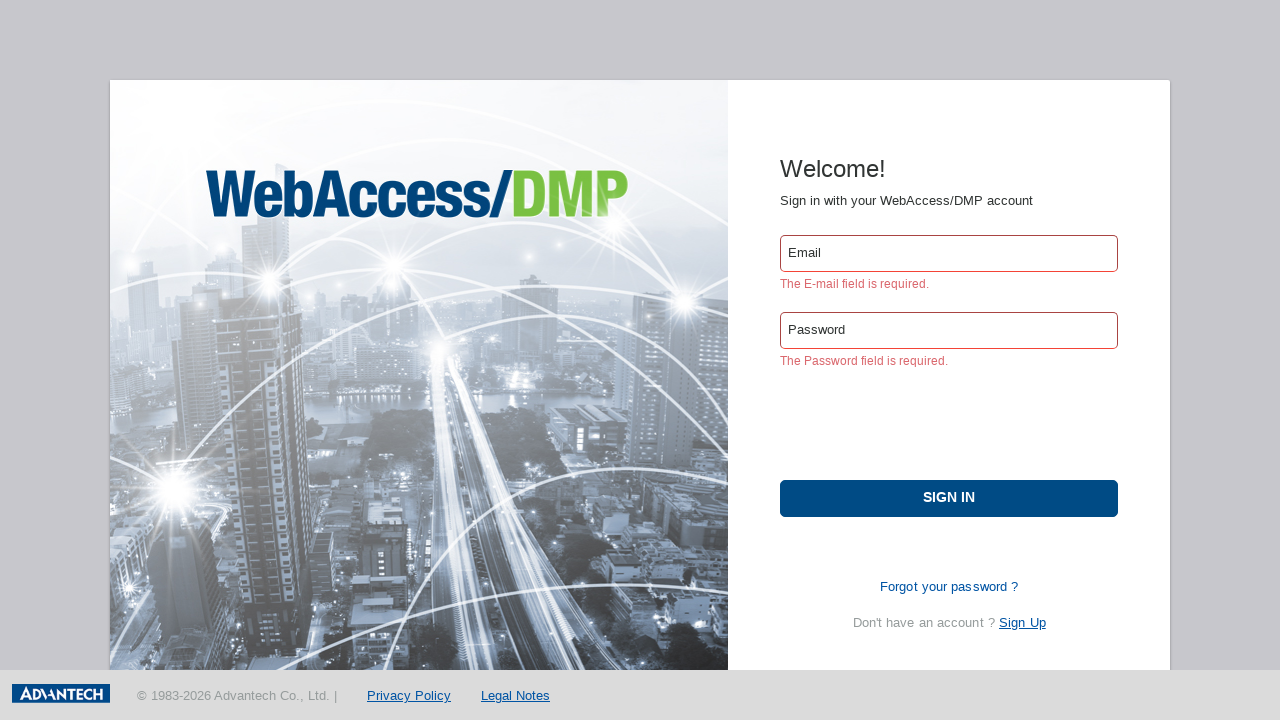